Tests the search functionality on gepur.com by clicking the search icon, entering a search query "436" that yields no results, and verifying that the "not found" message is displayed containing the search term.

Starting URL: https://gepur.com/uk

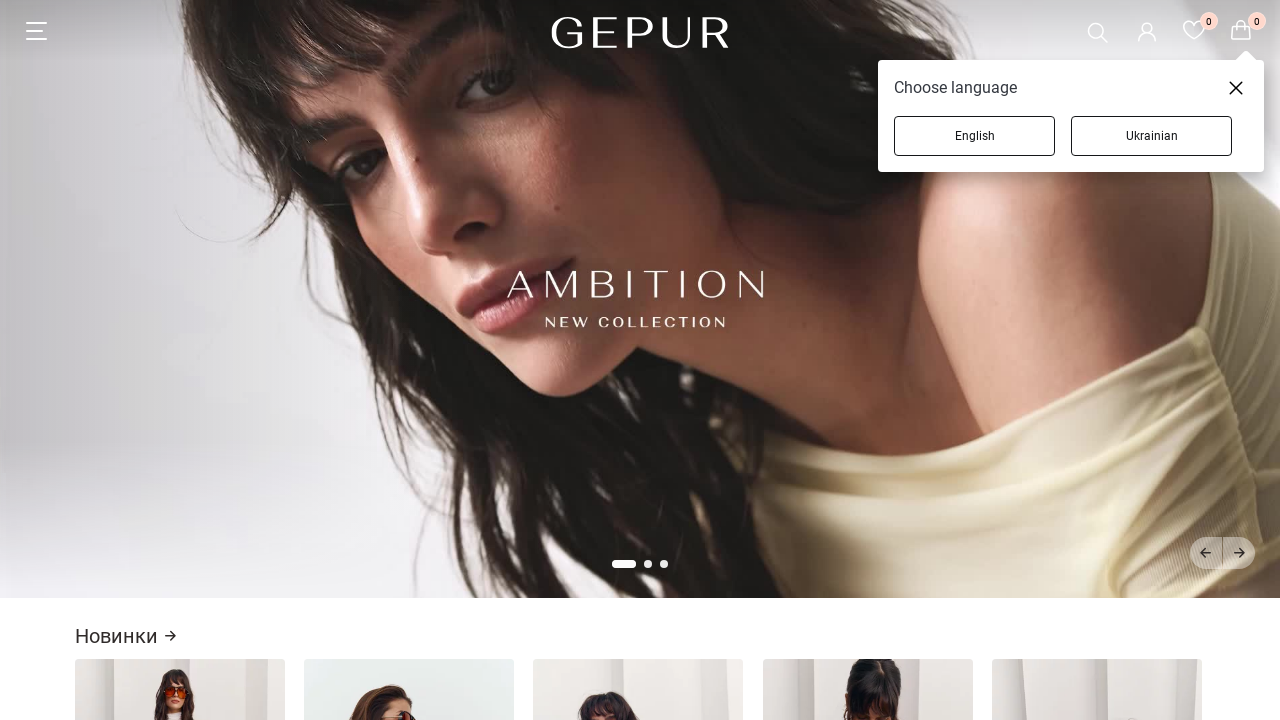

Clicked search icon to open search modal at (1098, 32) on xpath=//div[@class='styles_search__3RqsL']
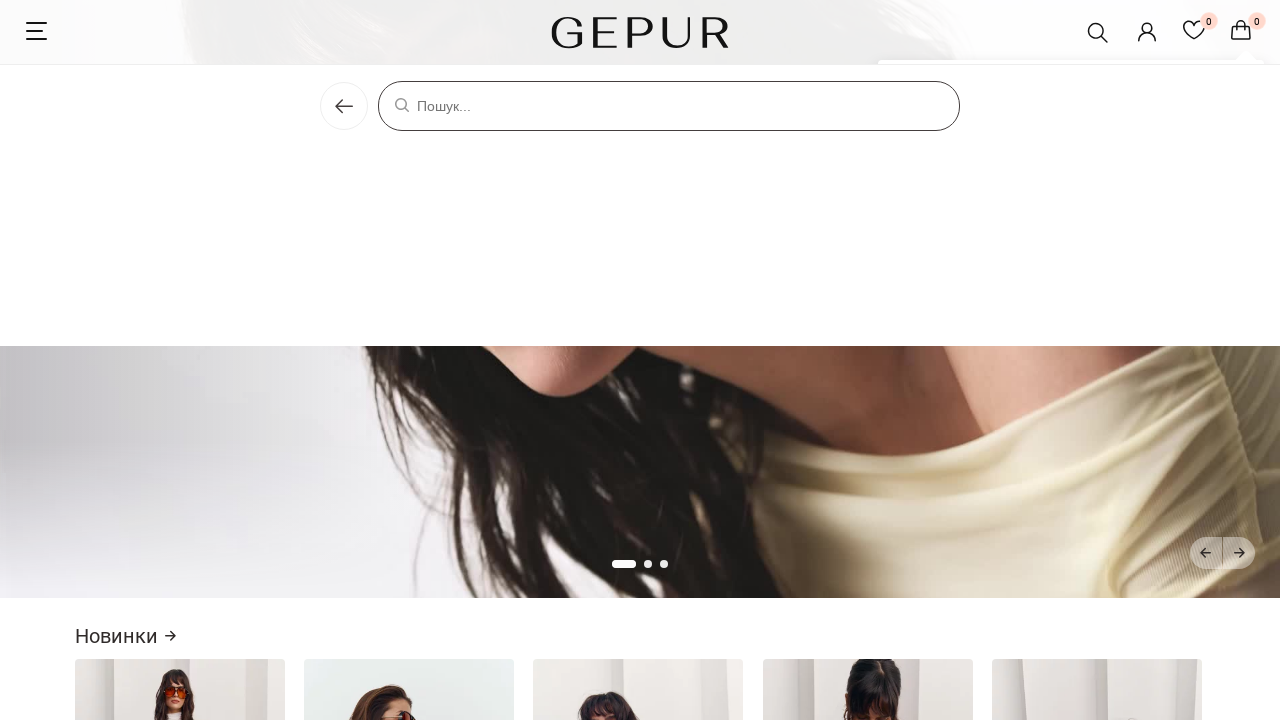

Search modal is visible
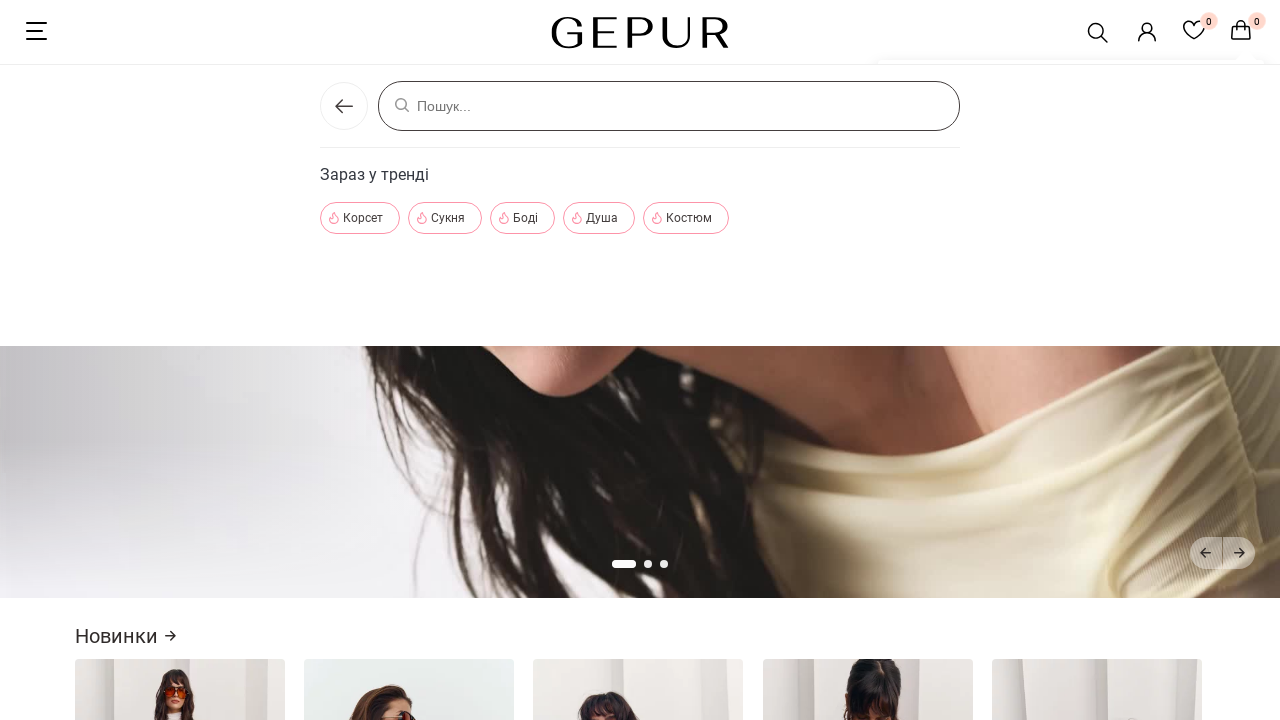

Filled search input with query '436' on xpath=//input[@type='search']
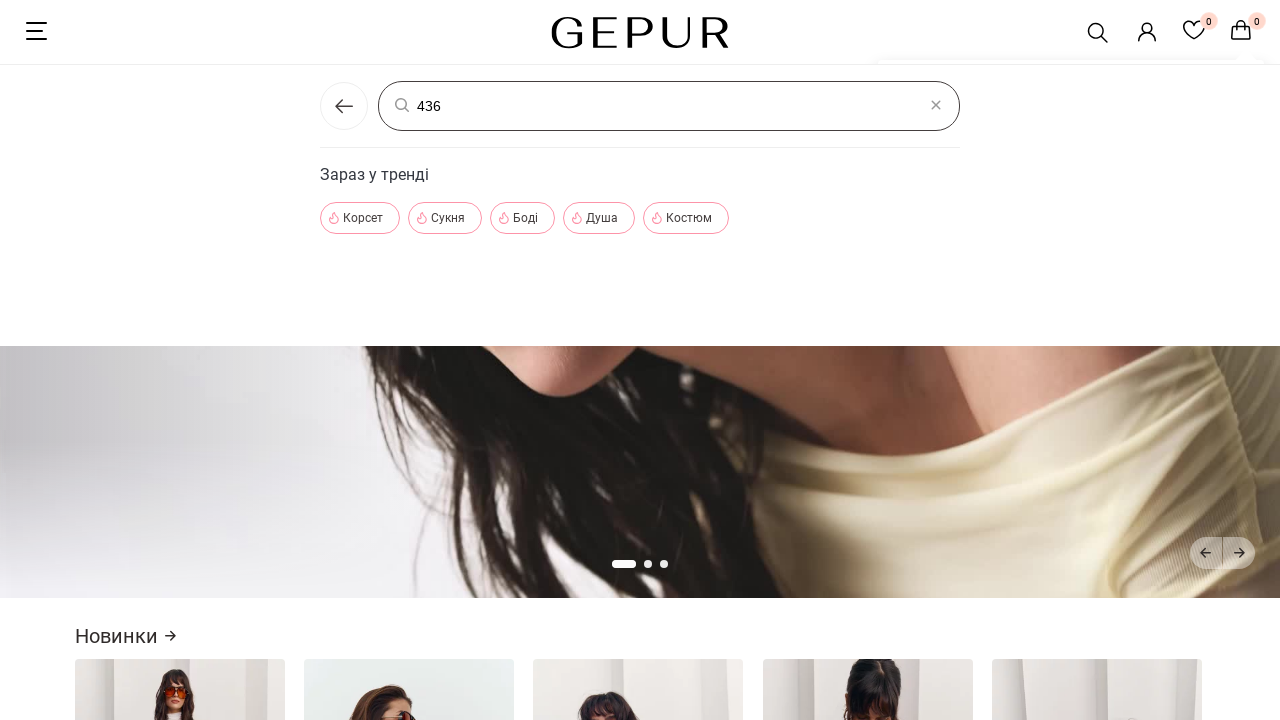

Clicked submit button to search for '436' at (402, 105) on xpath=//button[@type='submit']
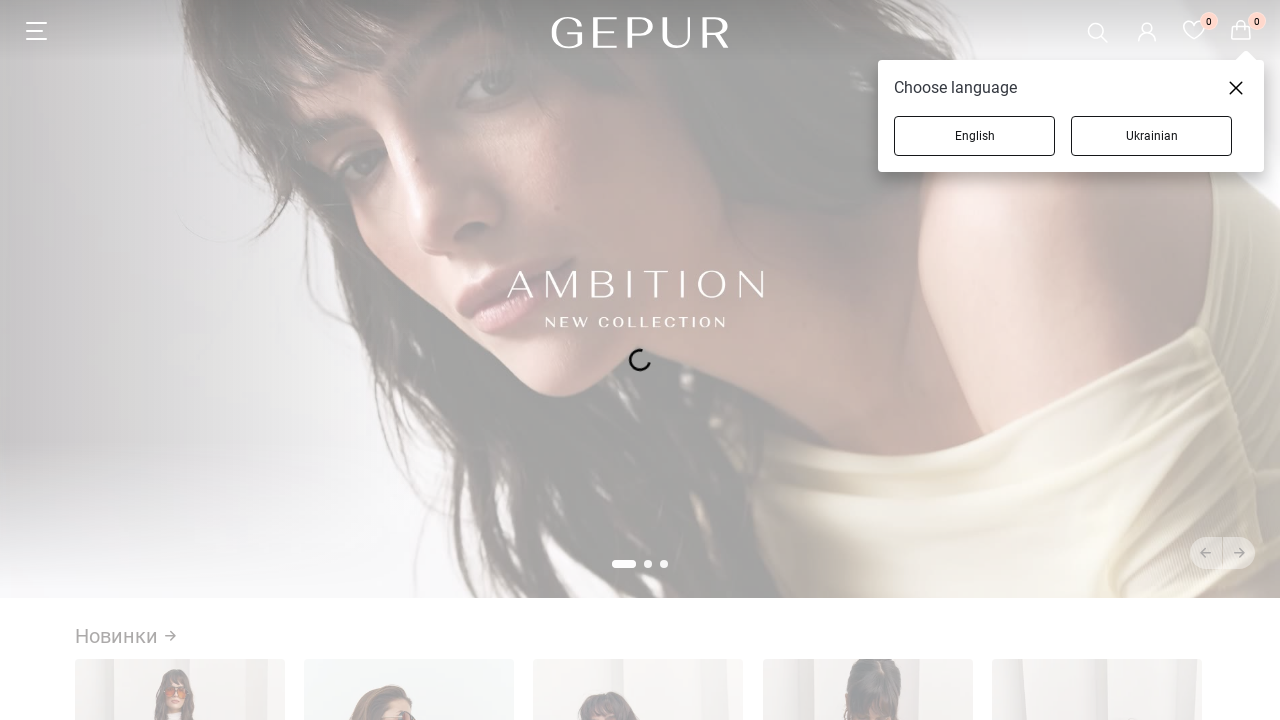

'Not found' message is visible
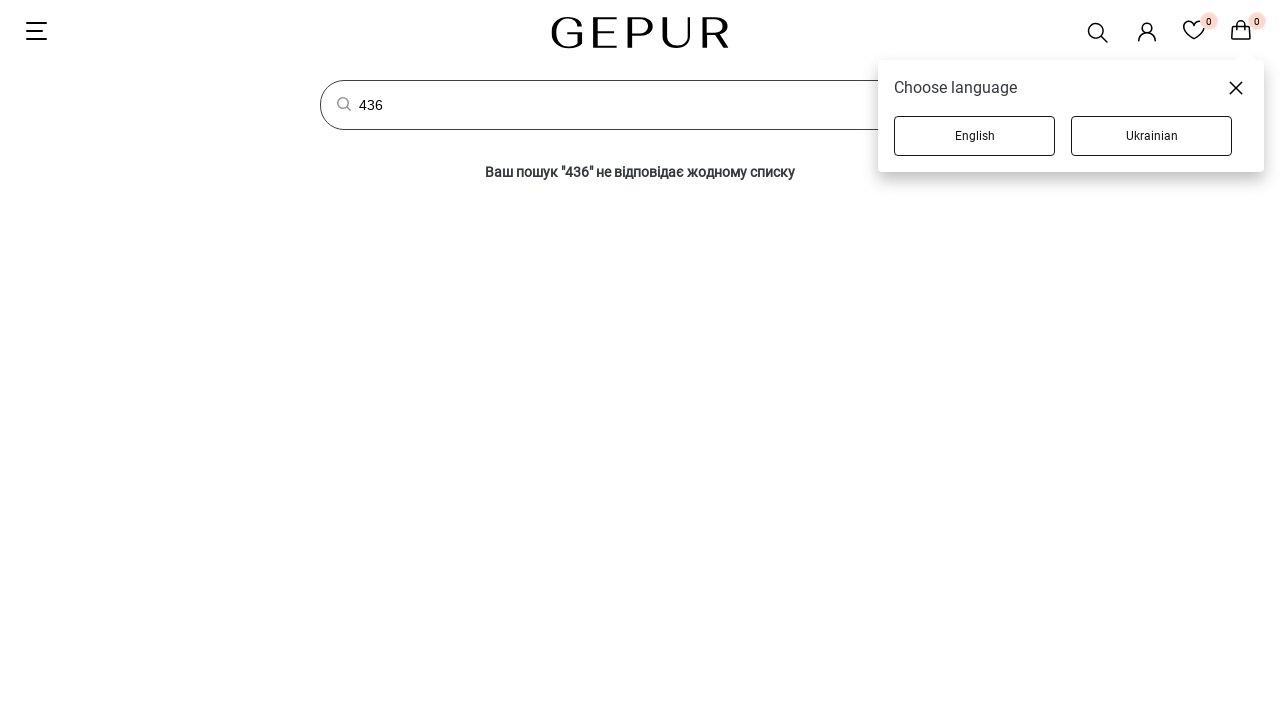

Verified 'Not found' message contains the search term '436'
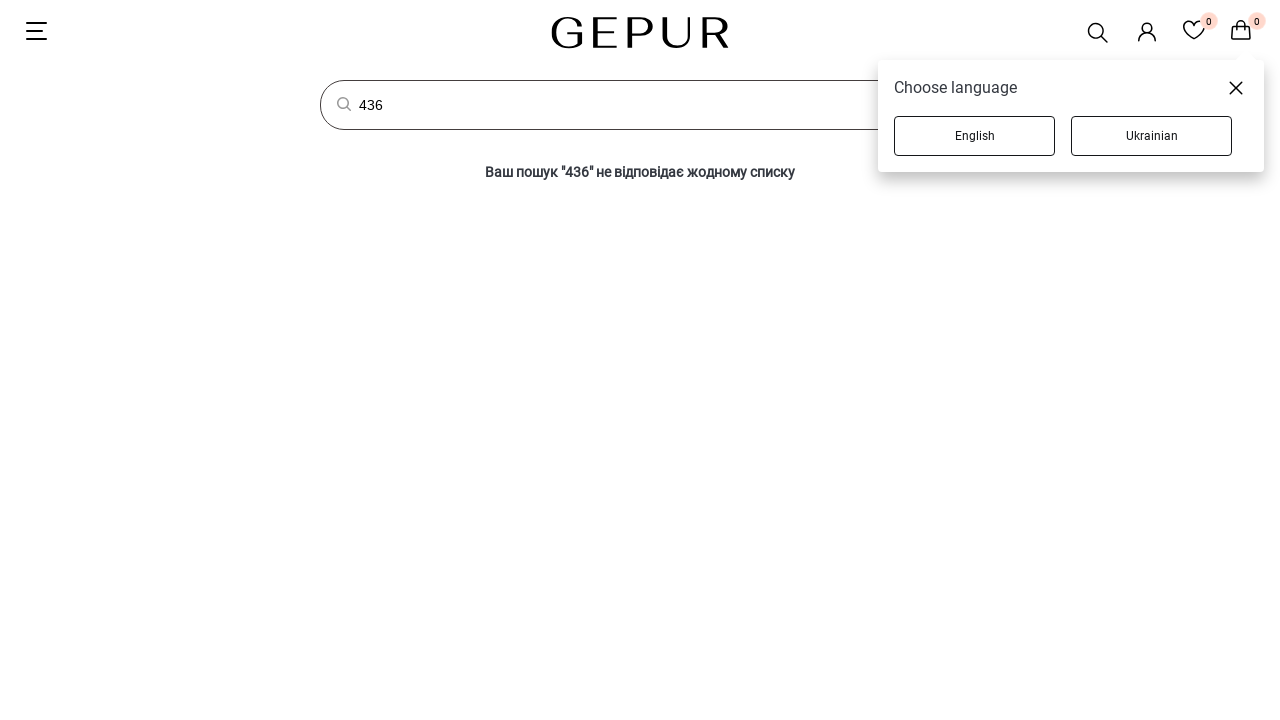

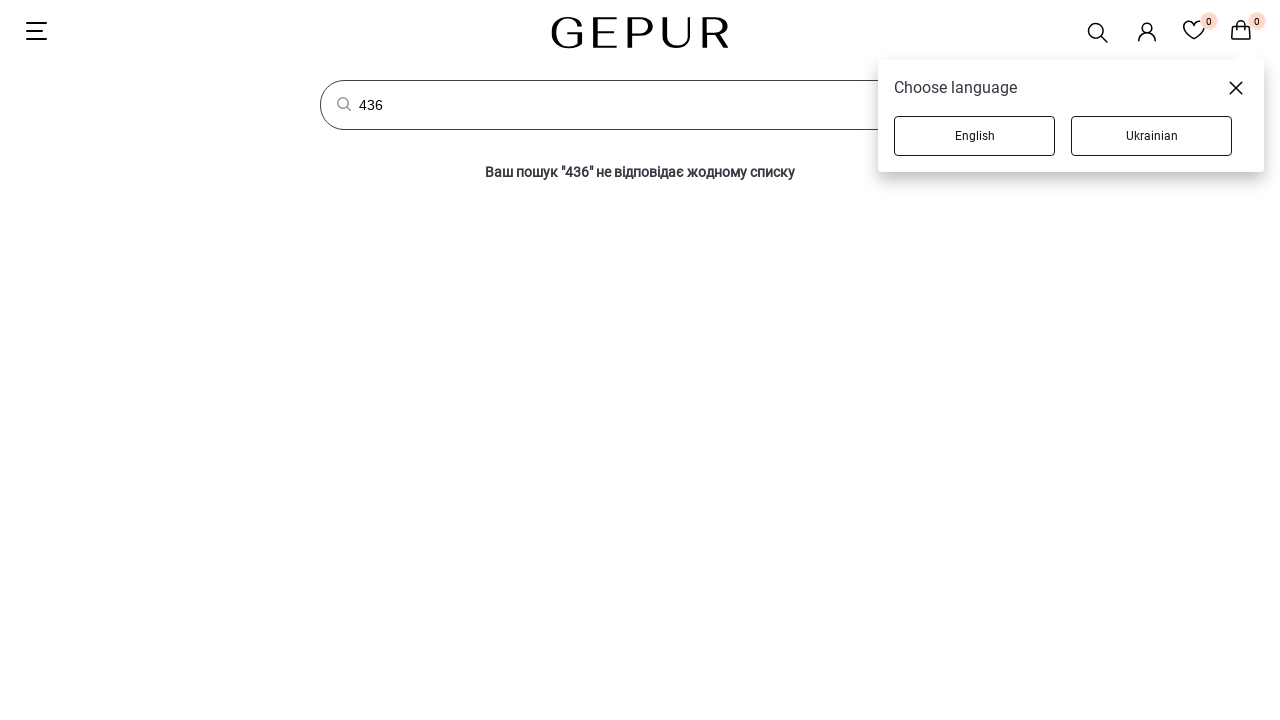